Tests e-commerce functionality by adding specific vegetables (Cucumber, Brocolli, Beetroot) to cart, proceeding to checkout, and applying a promo code to verify discount functionality.

Starting URL: https://rahulshettyacademy.com/seleniumPractise/

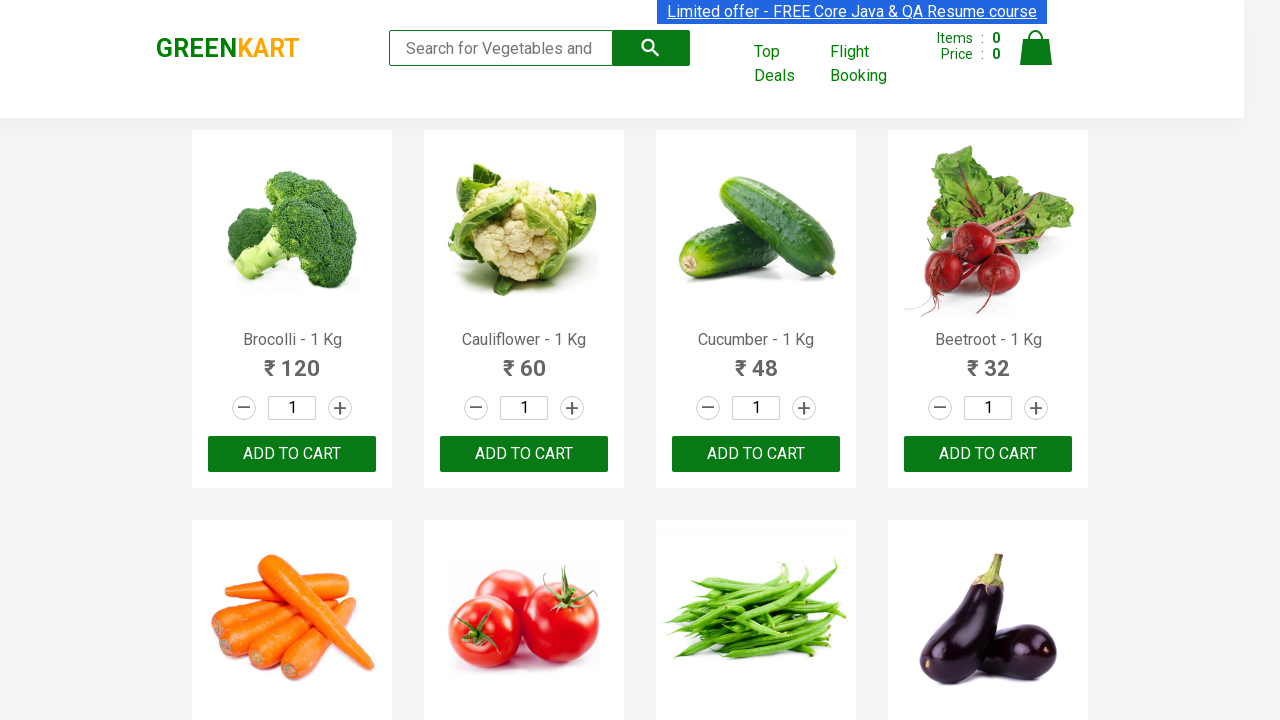

Waited for product names to load on the e-commerce page
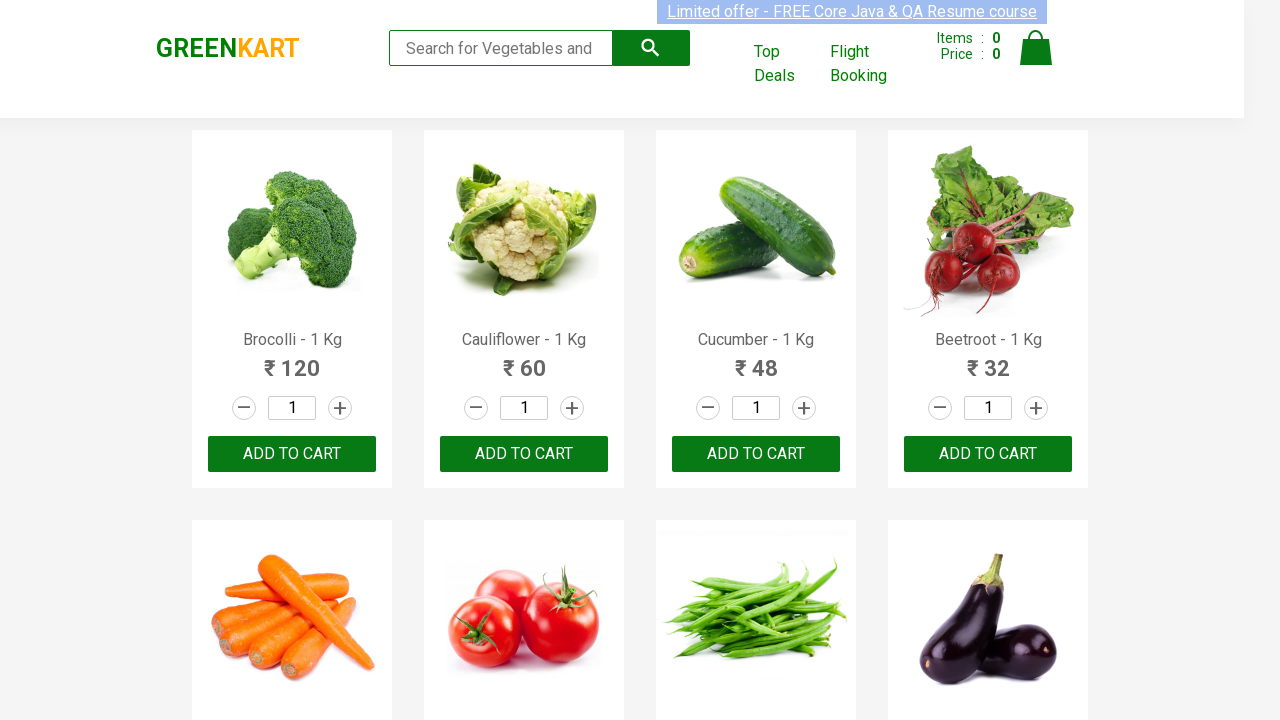

Retrieved all product elements from the page
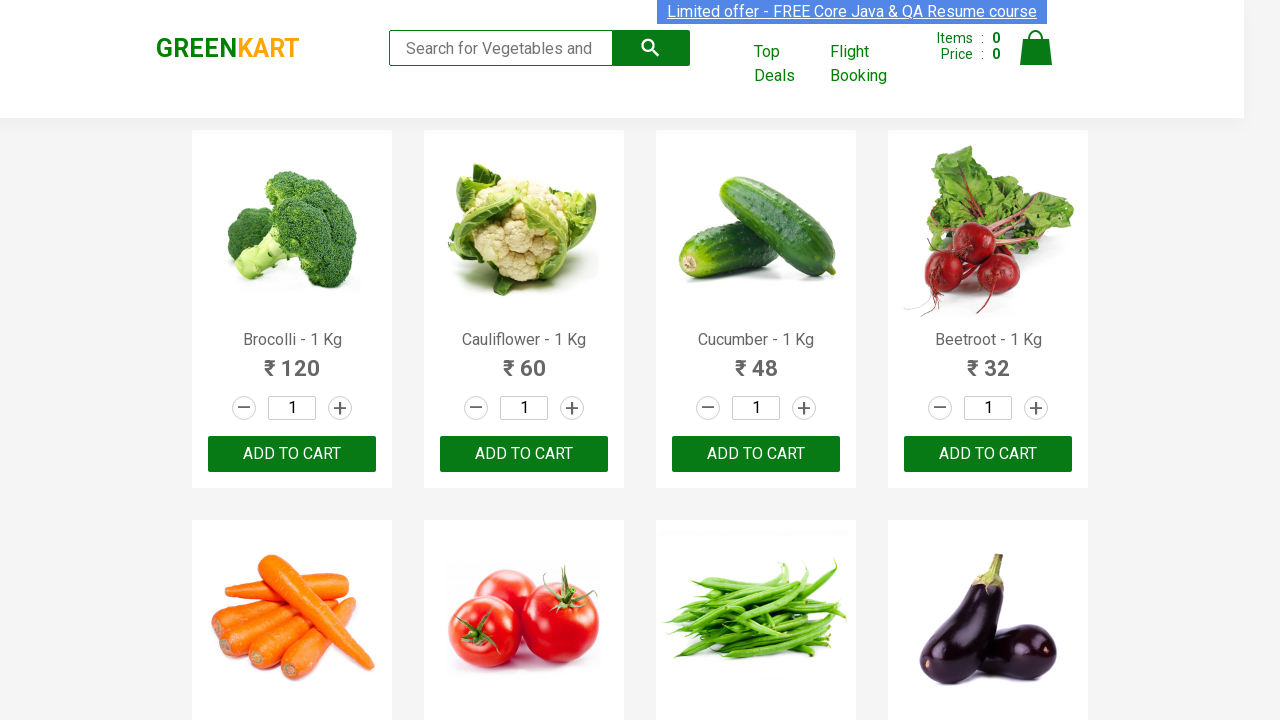

Added 'Brocolli' to cart at (292, 454) on xpath=//div[@class='product-action']/button >> nth=0
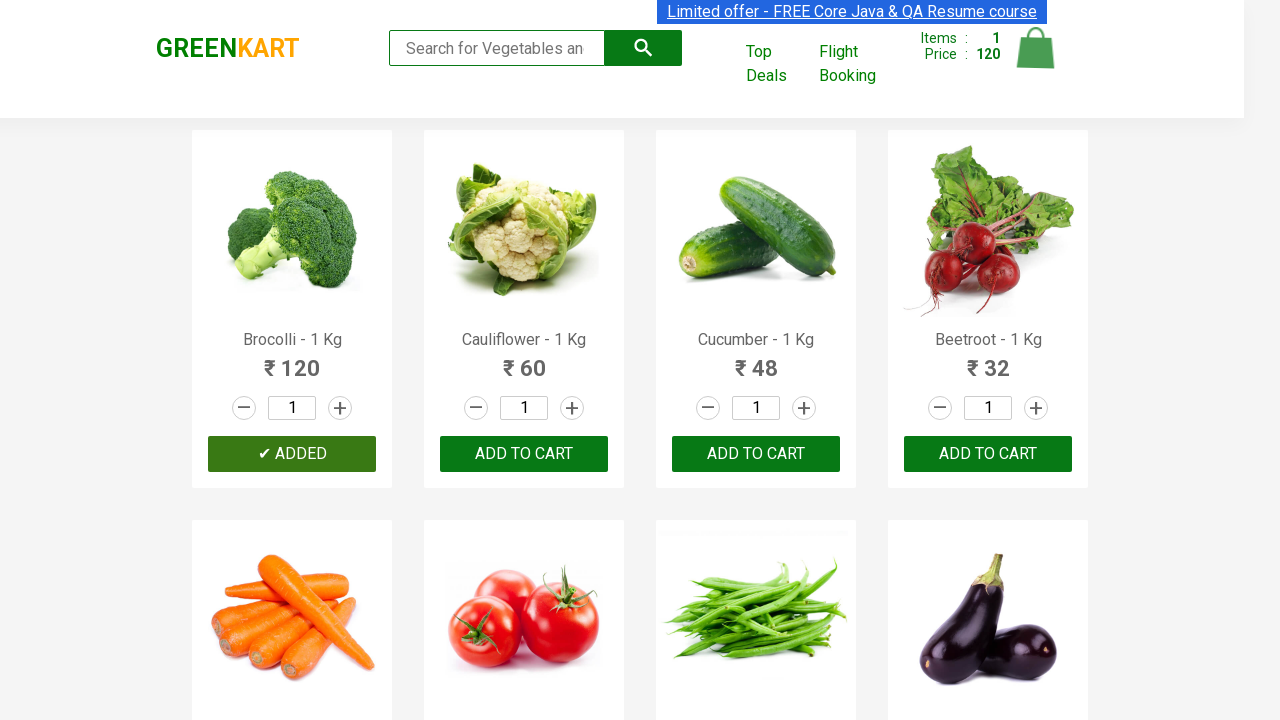

Added 'Cucumber' to cart at (756, 454) on xpath=//div[@class='product-action']/button >> nth=2
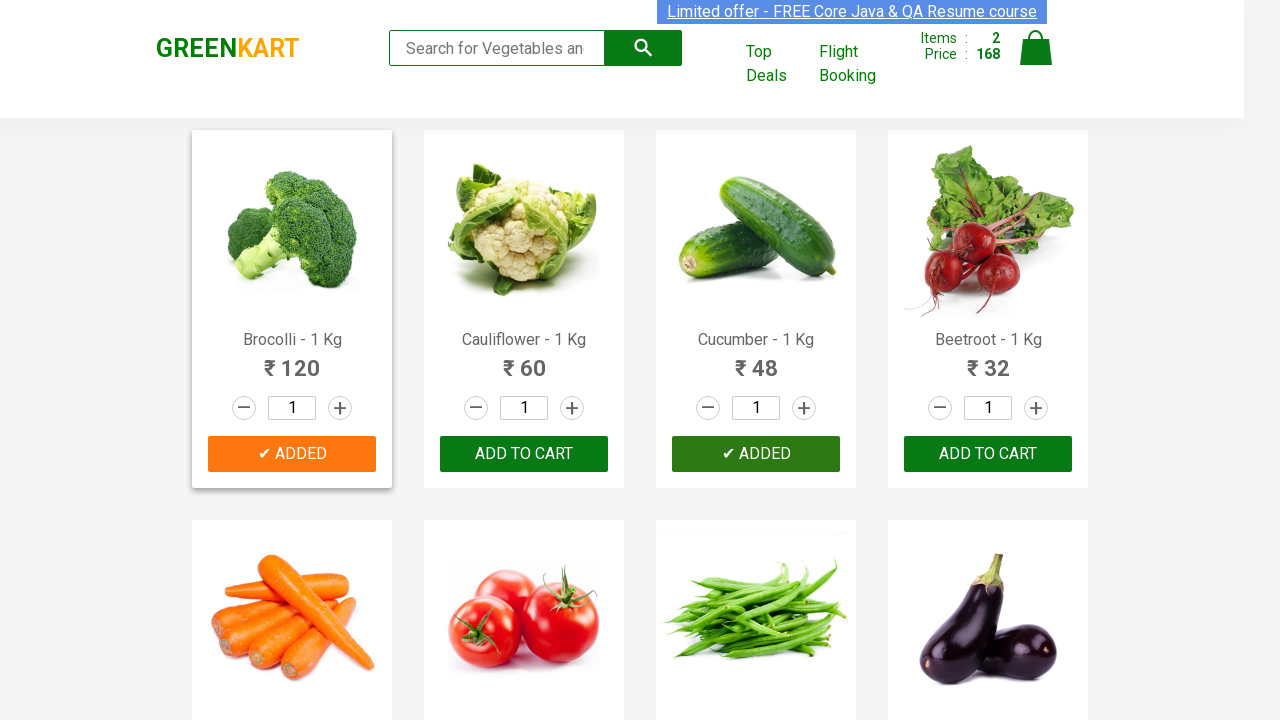

Added 'Beetroot' to cart at (988, 454) on xpath=//div[@class='product-action']/button >> nth=3
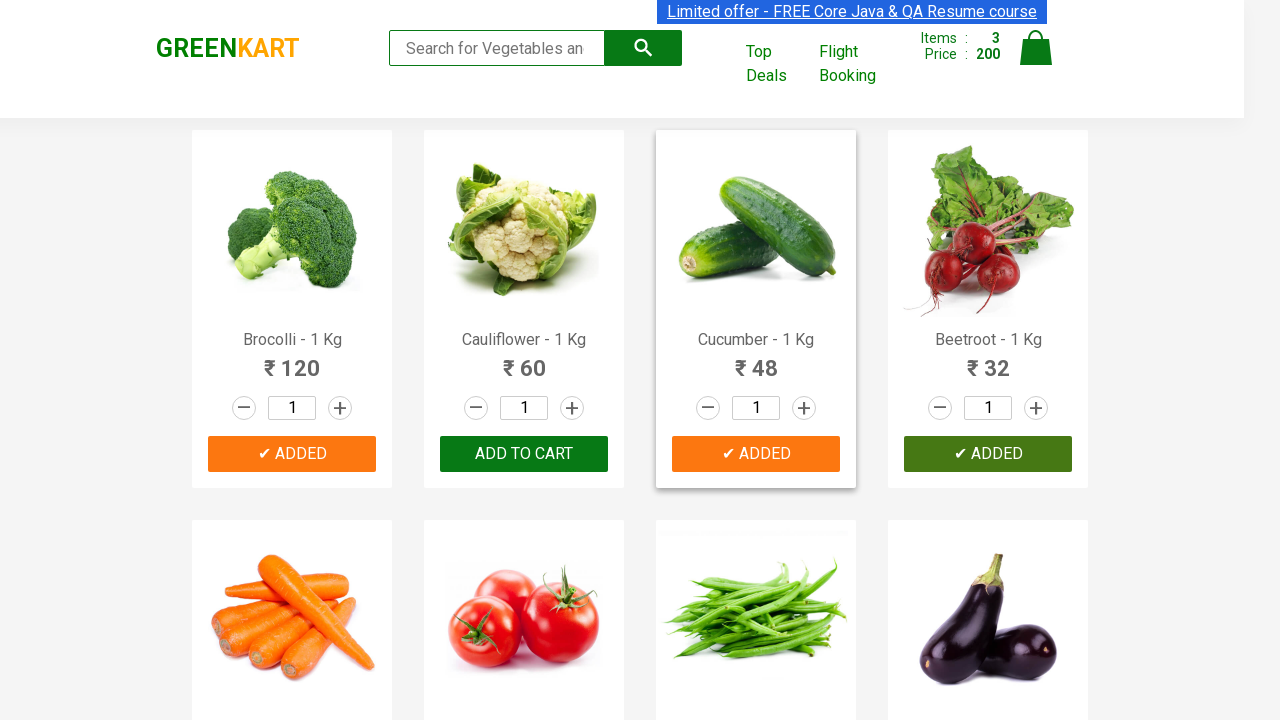

Clicked on cart icon to view shopping cart at (1036, 48) on img[alt='Cart']
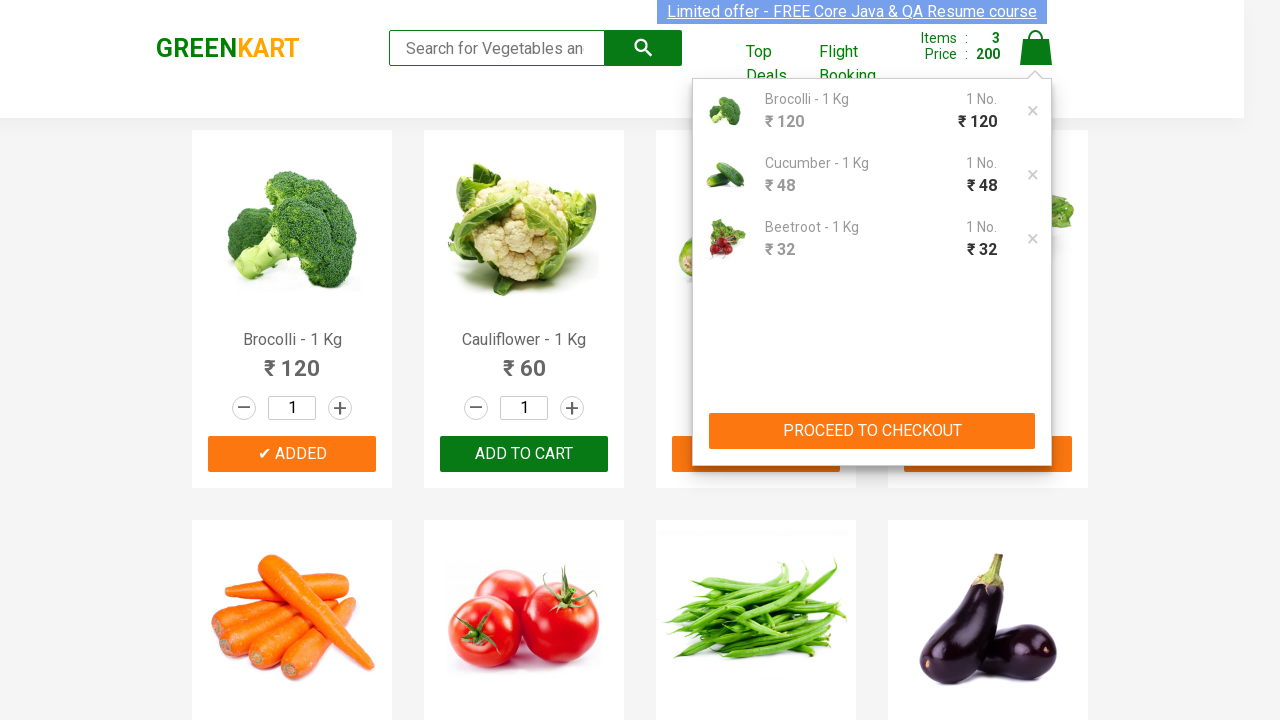

Clicked 'PROCEED TO CHECKOUT' button at (872, 431) on xpath=//button[contains(text(),'PROCEED TO CHECKOUT')]
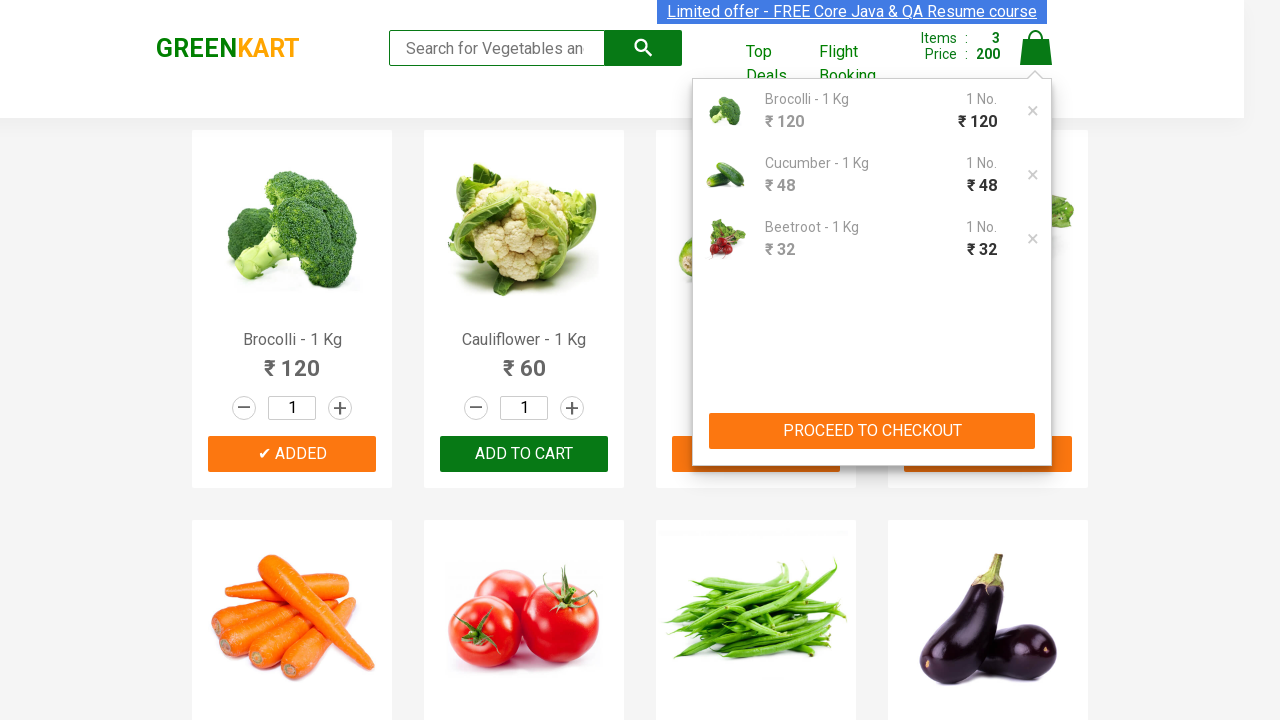

Waited for promo code input field to be visible
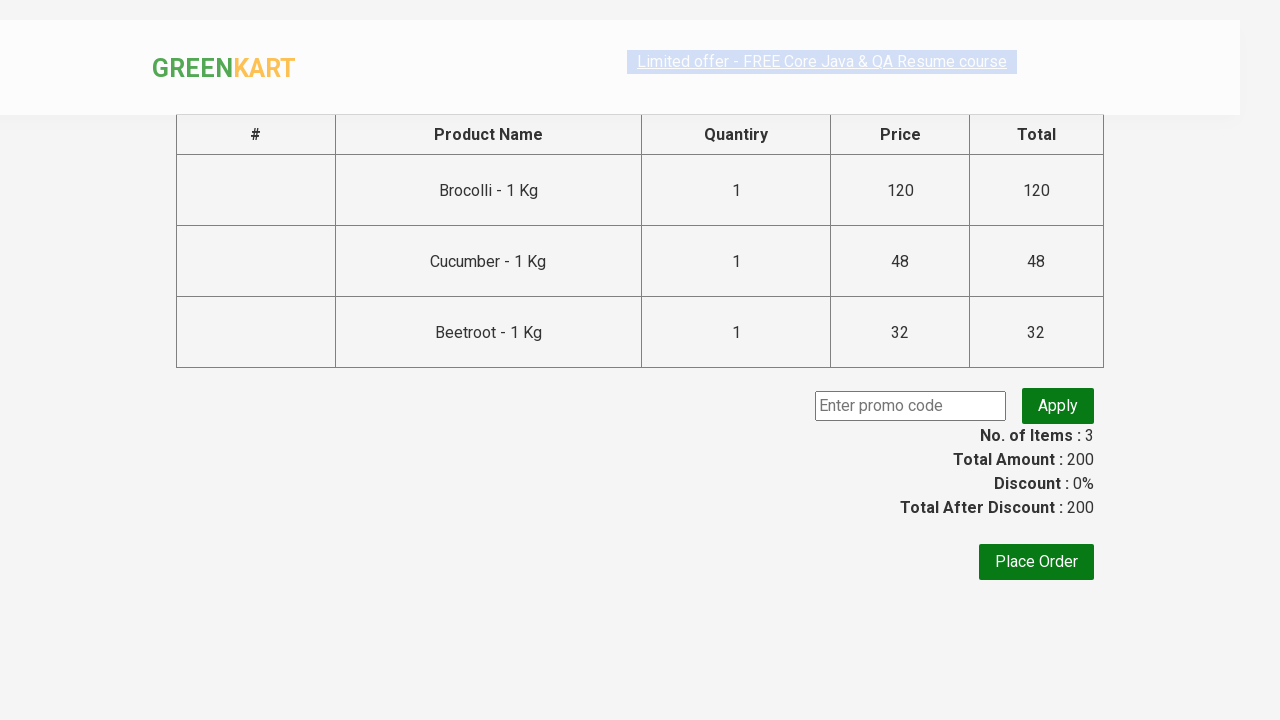

Filled promo code field with 'rahulshettyacademy' on input.promoCode
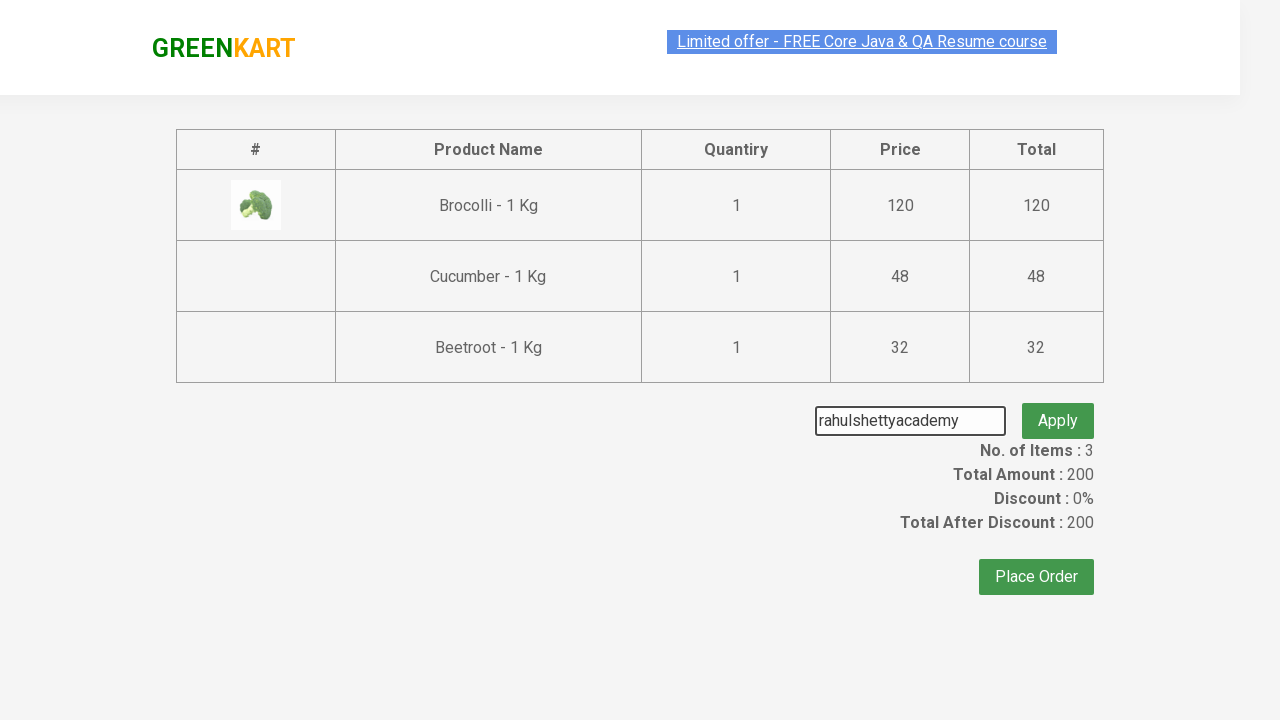

Clicked 'Apply' button to apply the promo code at (1058, 406) on button.promoBtn
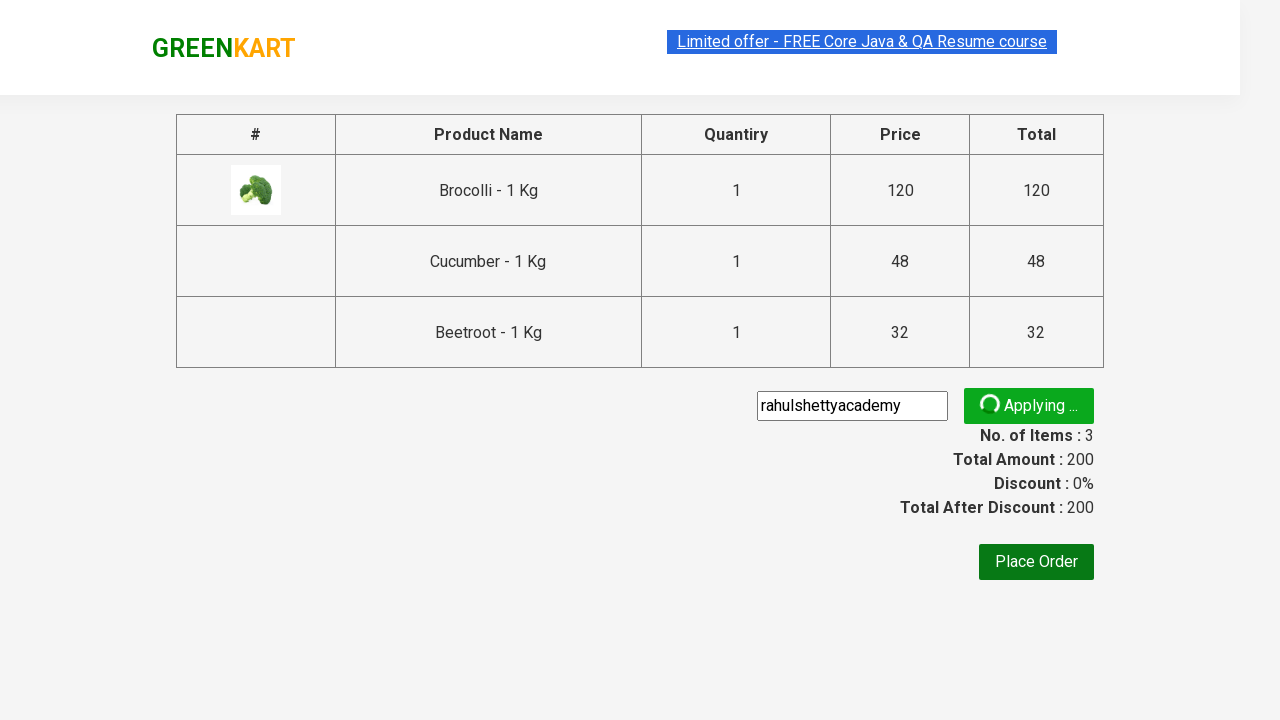

Waited for promo discount confirmation message to appear
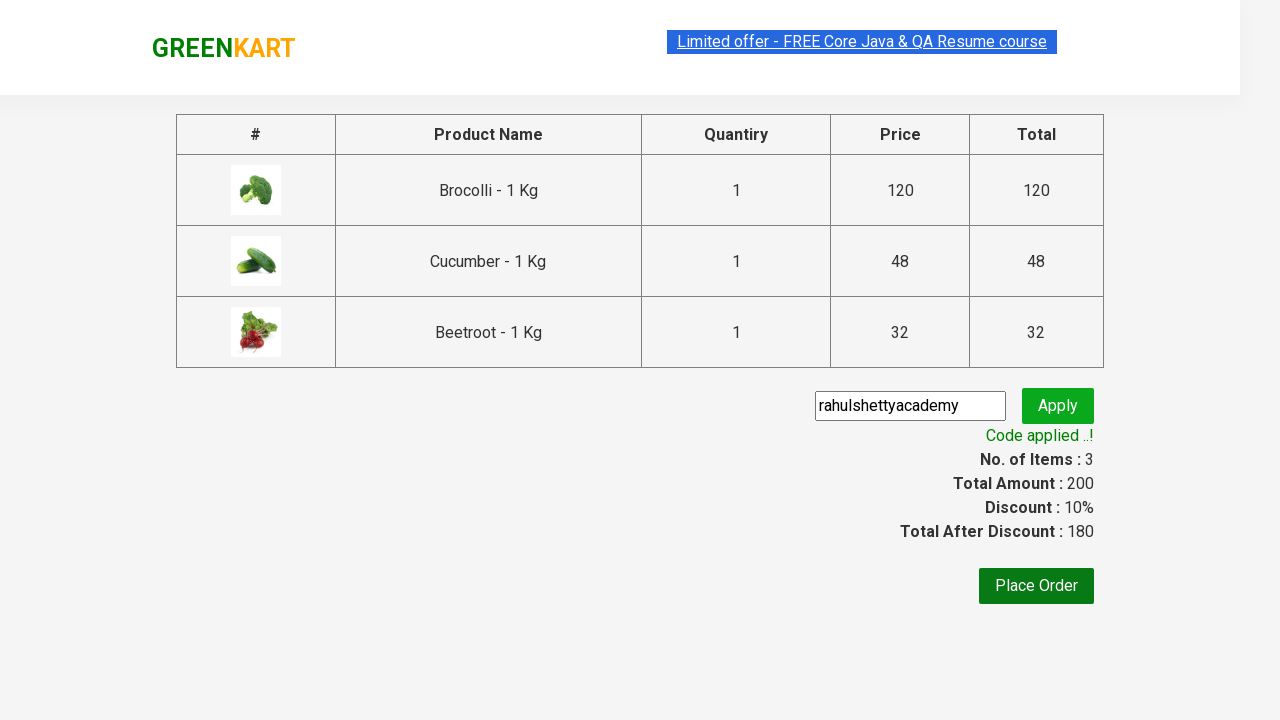

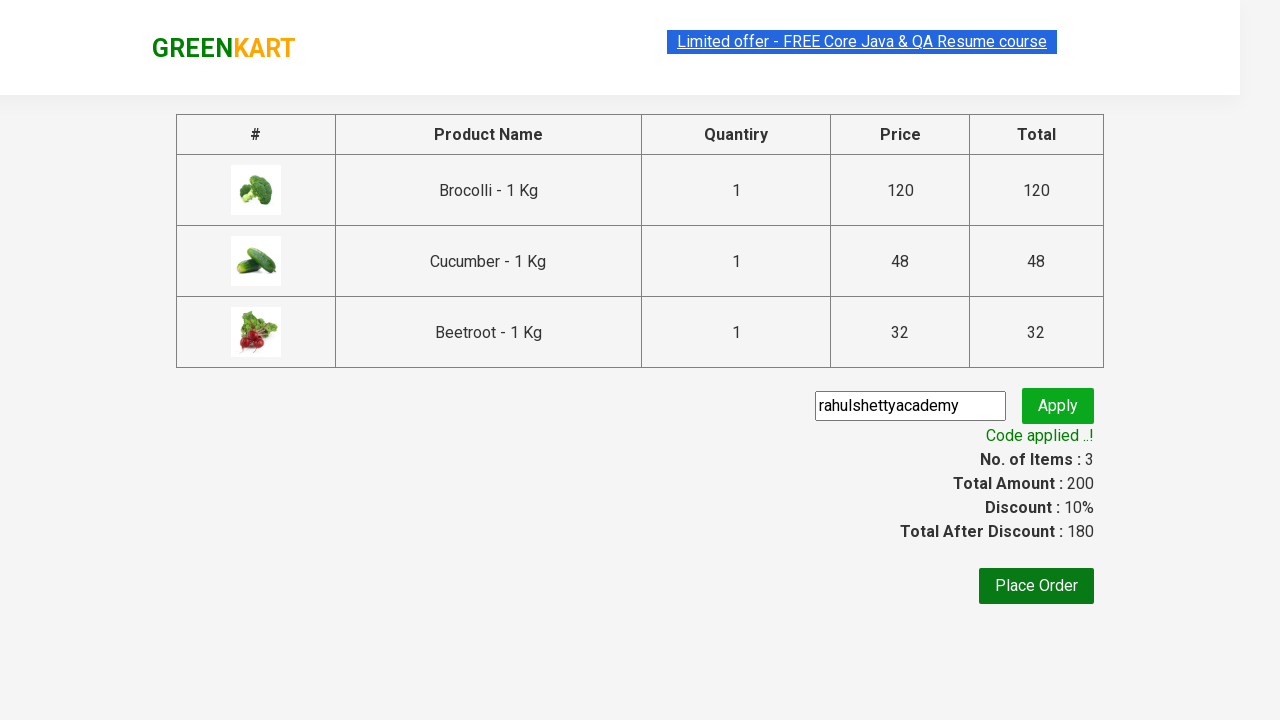